Tests a web form by filling in a text field and submitting the form to verify successful submission

Starting URL: https://www.selenium.dev/selenium/web/web-form.html

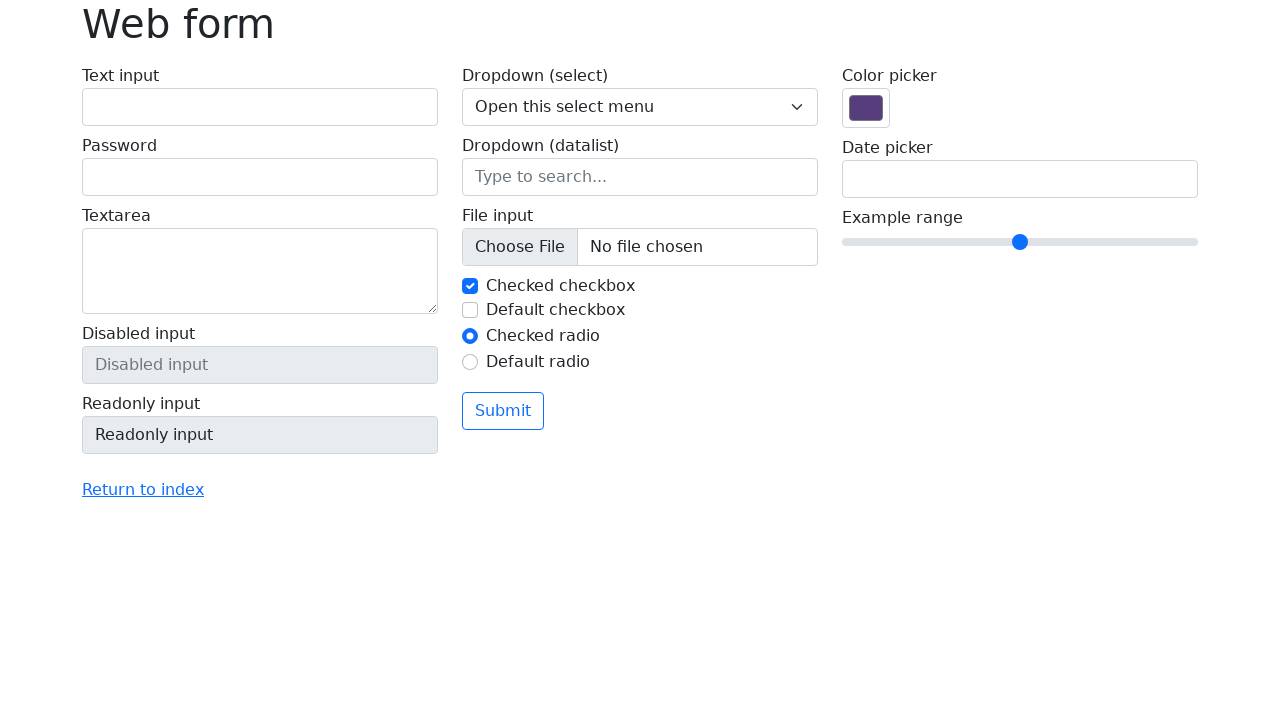

Navigated to web form page
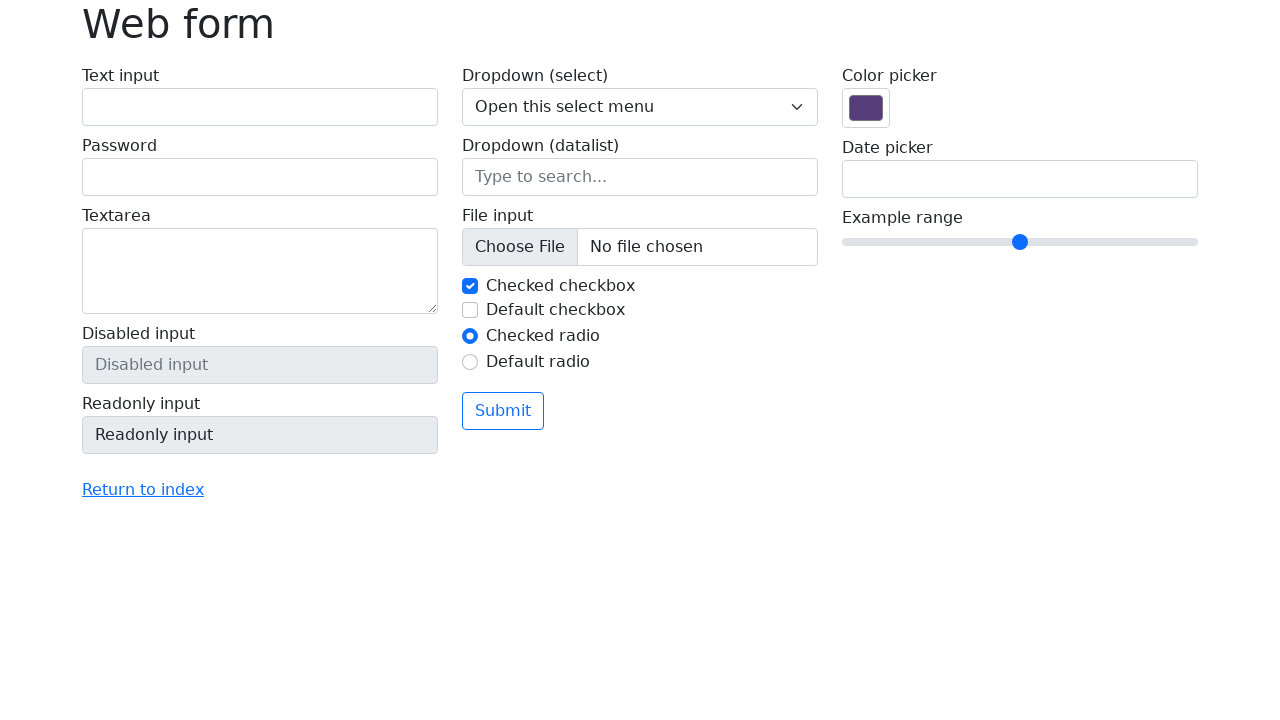

Filled text field with 'Selenium' on input[name='my-text']
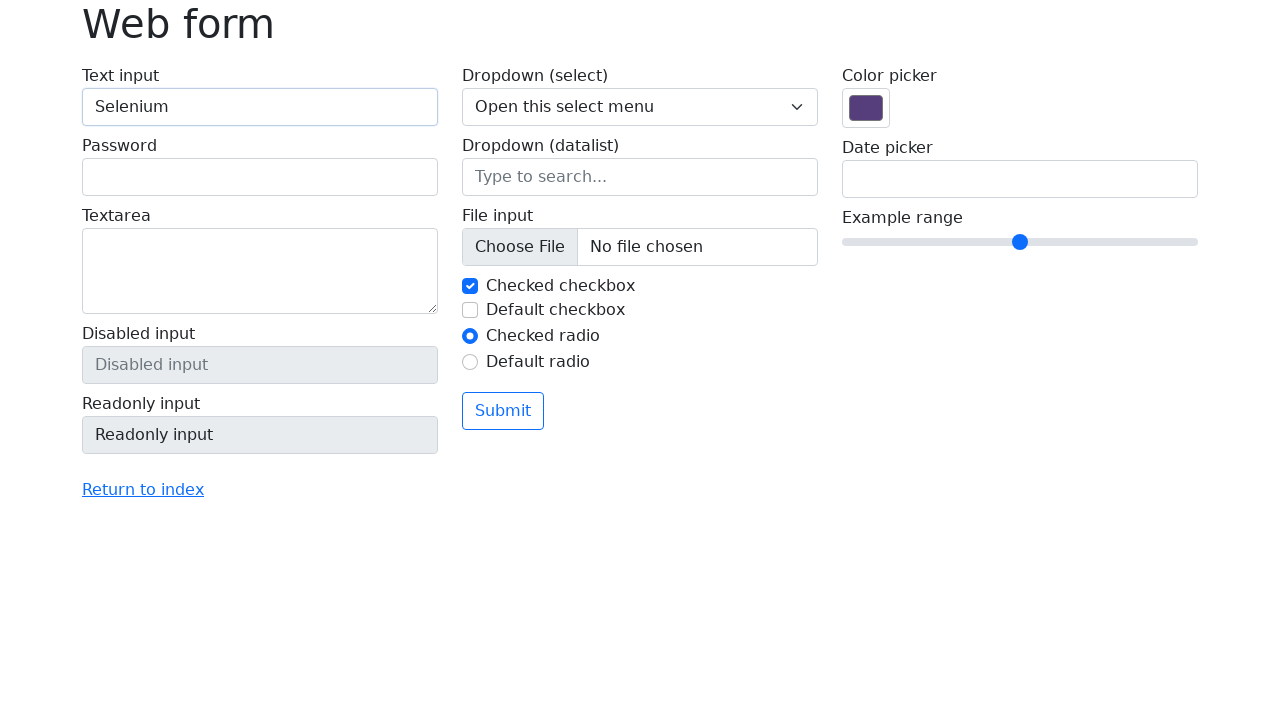

Clicked submit button to submit form at (503, 411) on button[type='submit']
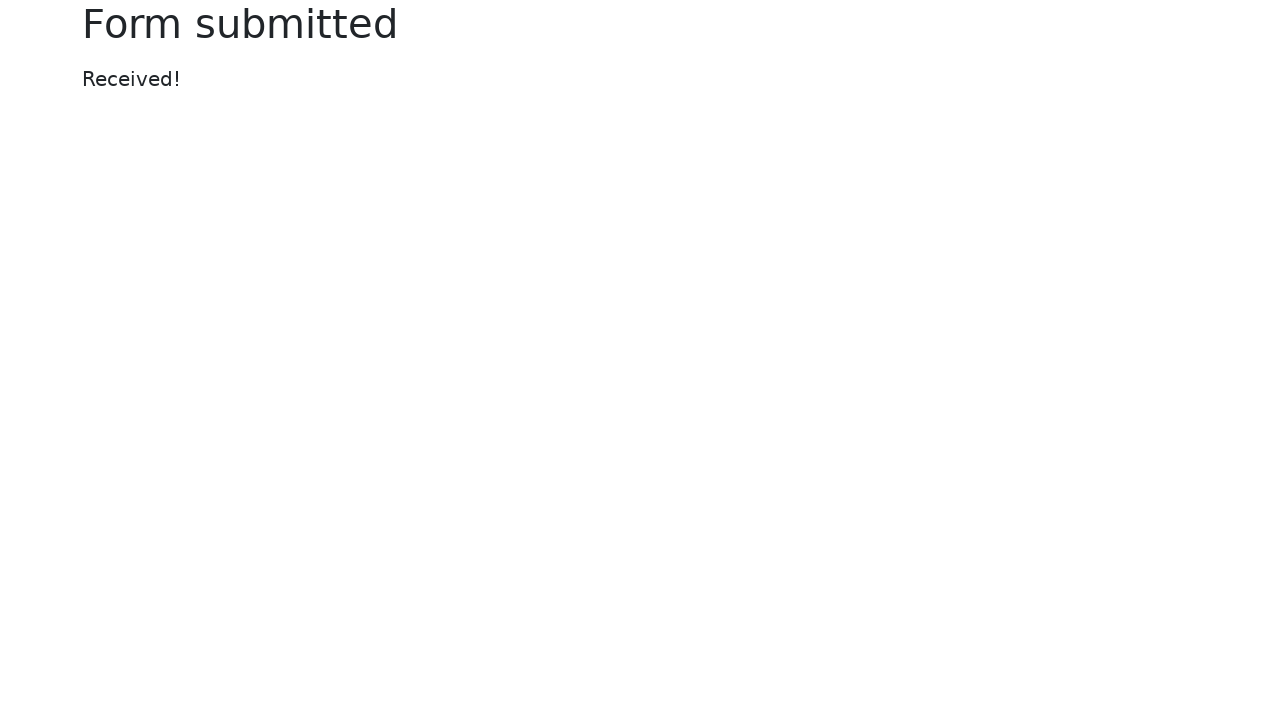

Form submission successful - success message appeared
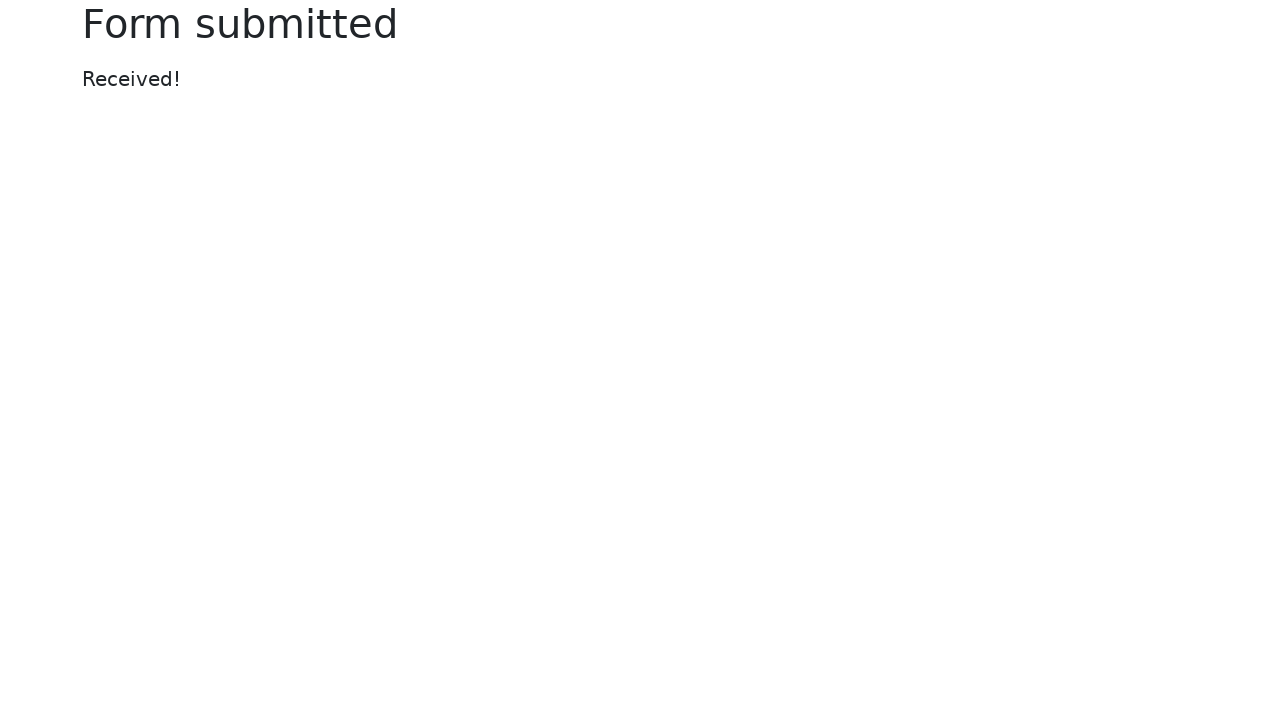

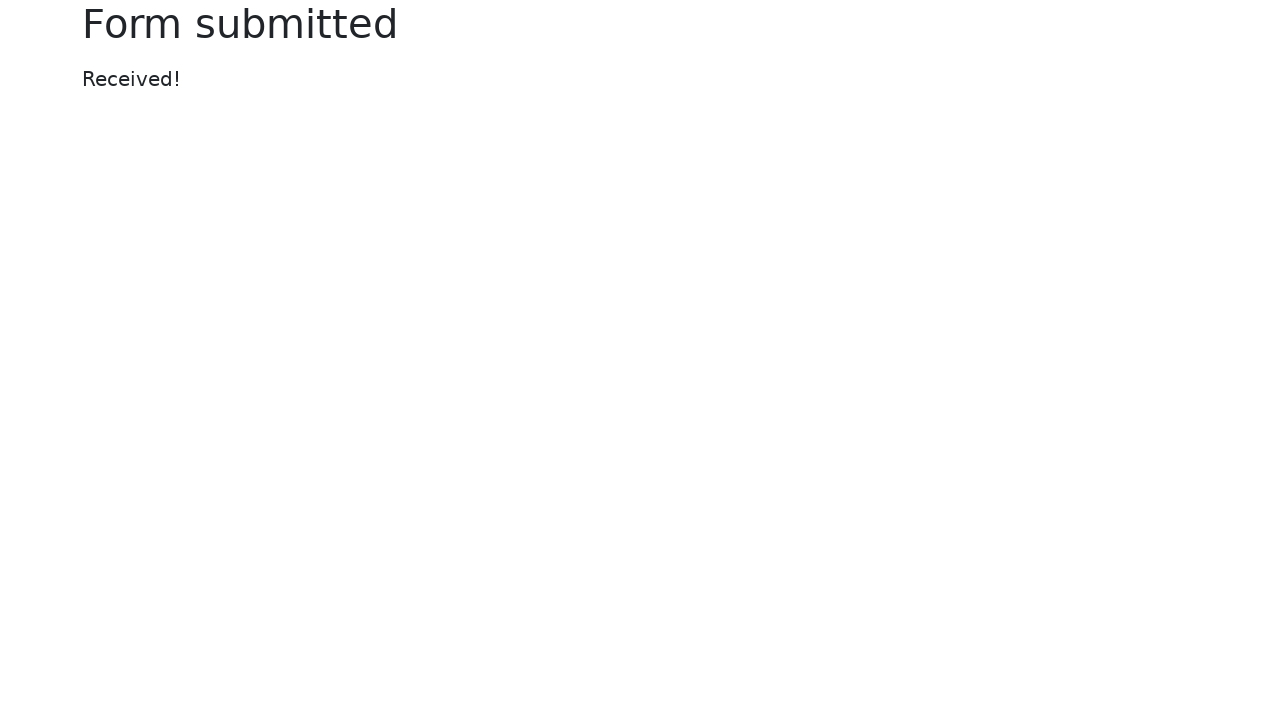